Tests JavaScript alert and confirm dialogs by clicking buttons that trigger native browser dialogs and dismissing them

Starting URL: https://the-internet.herokuapp.com/javascript_alerts

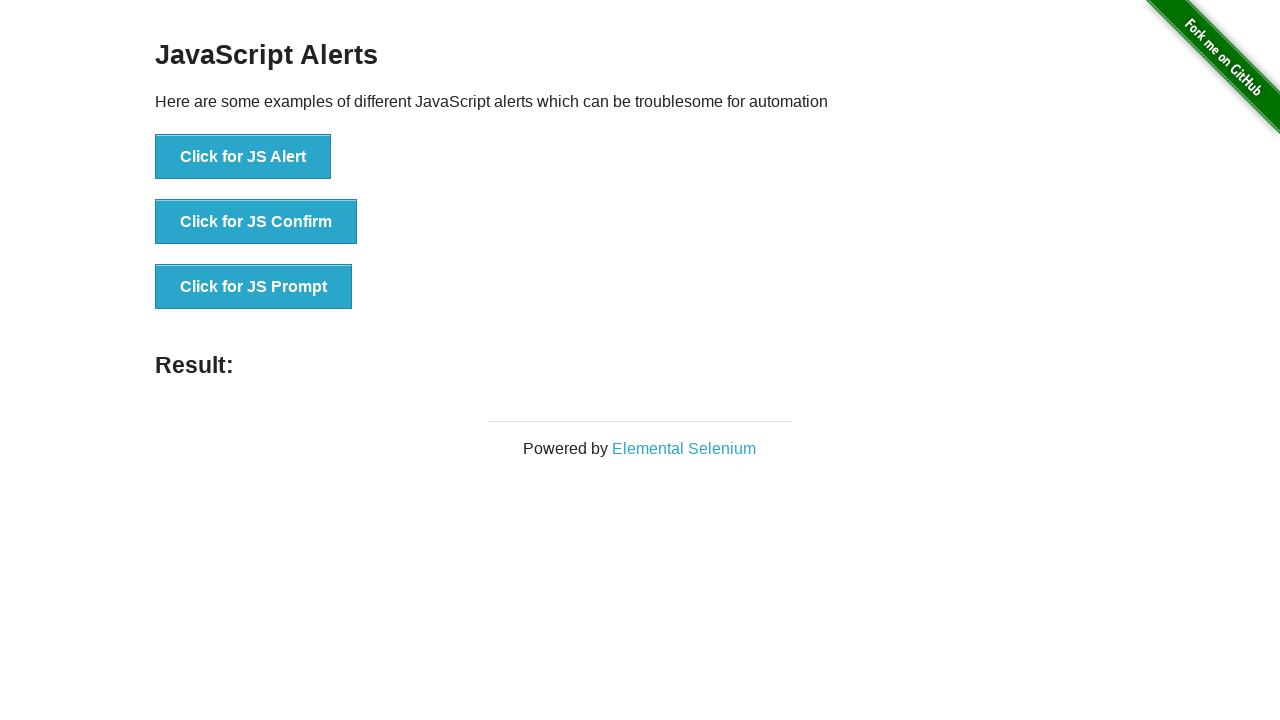

Page loaded and h3 element found
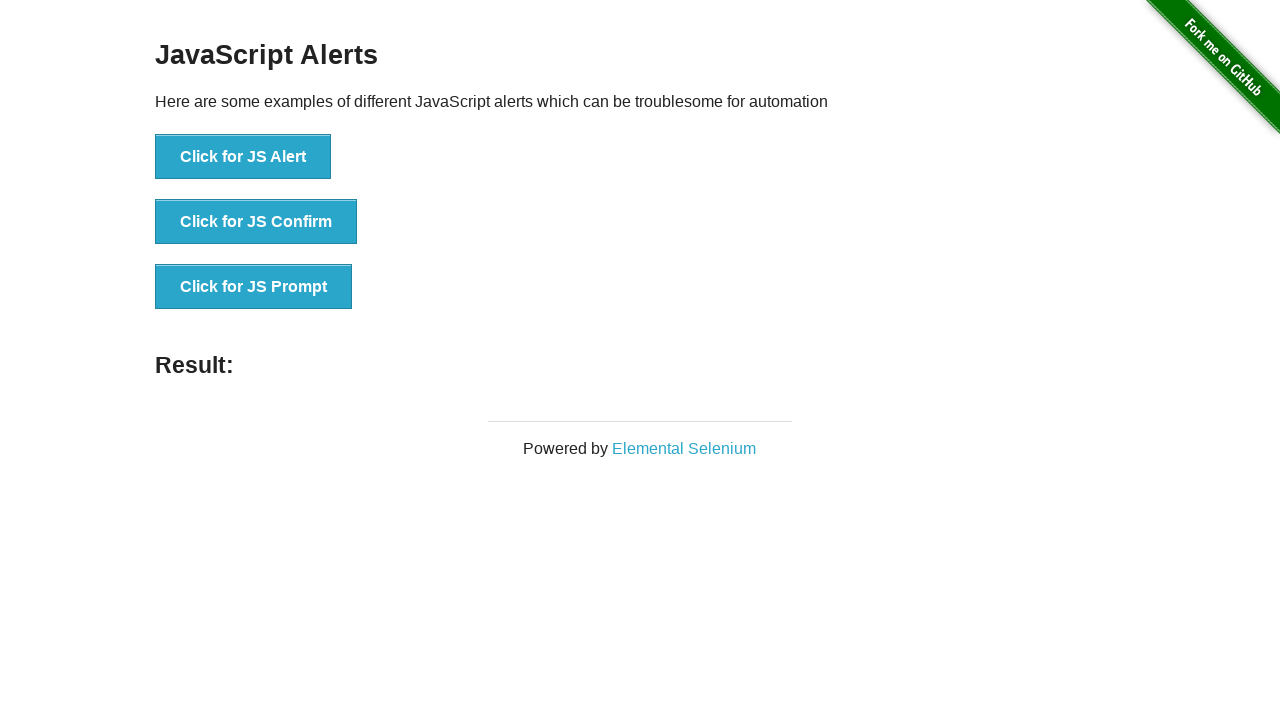

Clicked 'Click for JS Alert' button and dismissed the alert dialog at (243, 157) on role=button[name='Click for JS Alert']
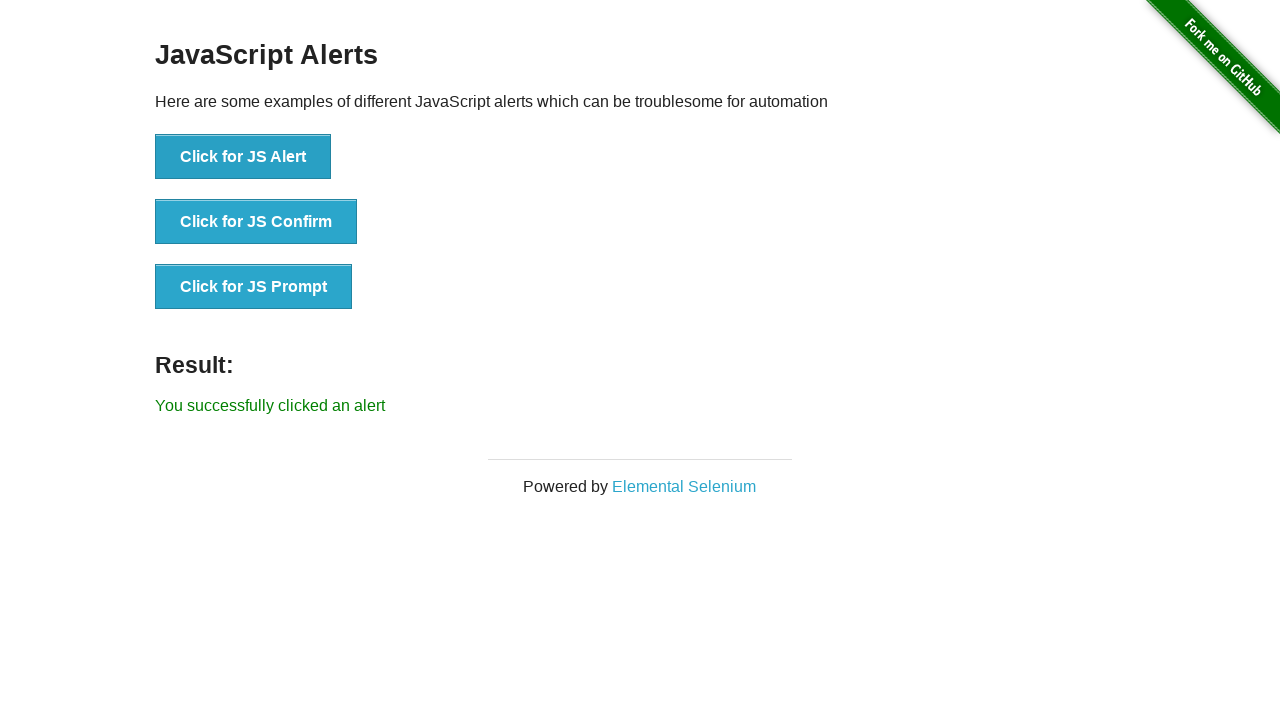

Clicked 'Click for JS Confirm' button (first time) and dismissed the confirm dialog at (256, 222) on role=button[name='Click for JS Confirm']
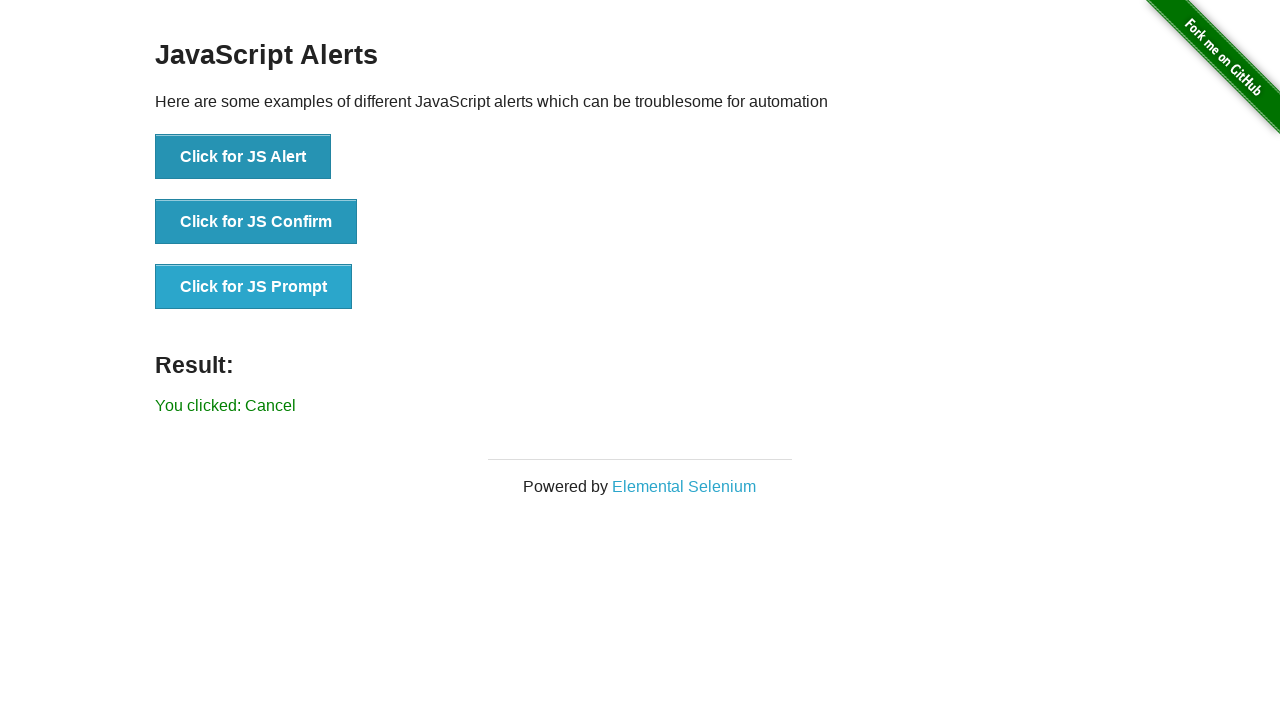

Clicked 'Click for JS Confirm' button (second time) and dismissed the confirm dialog at (256, 222) on role=button[name='Click for JS Confirm']
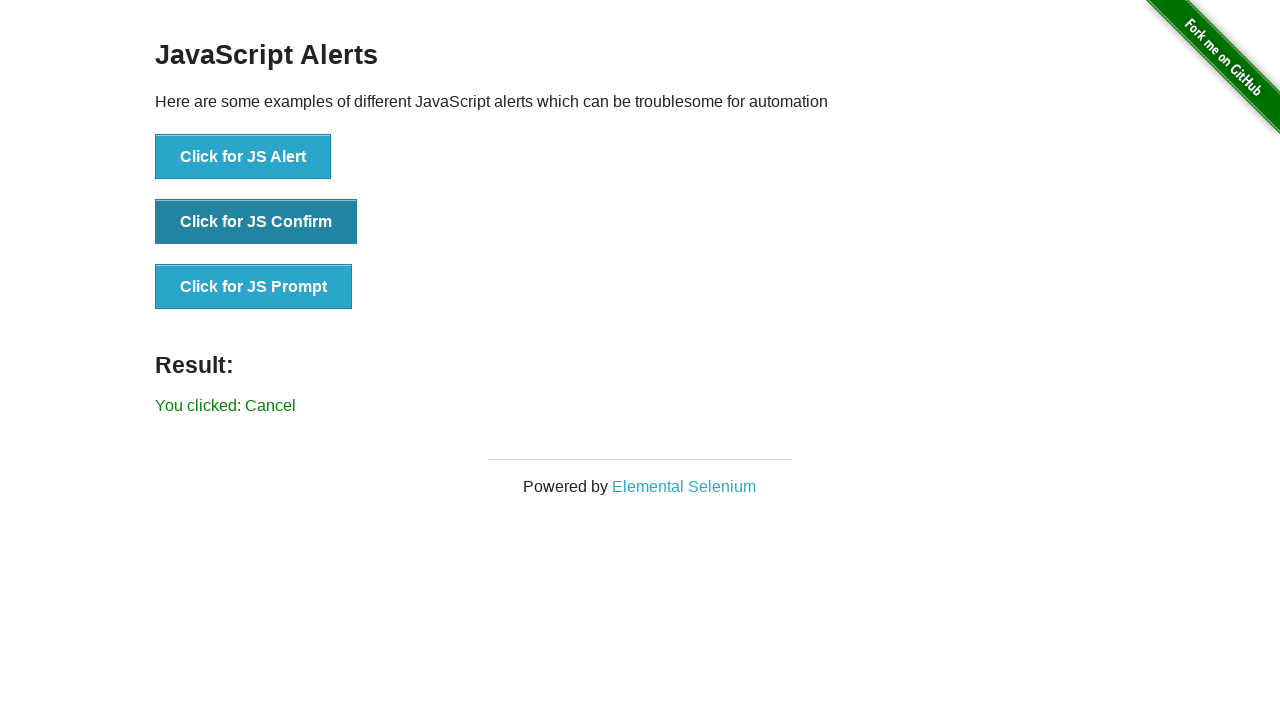

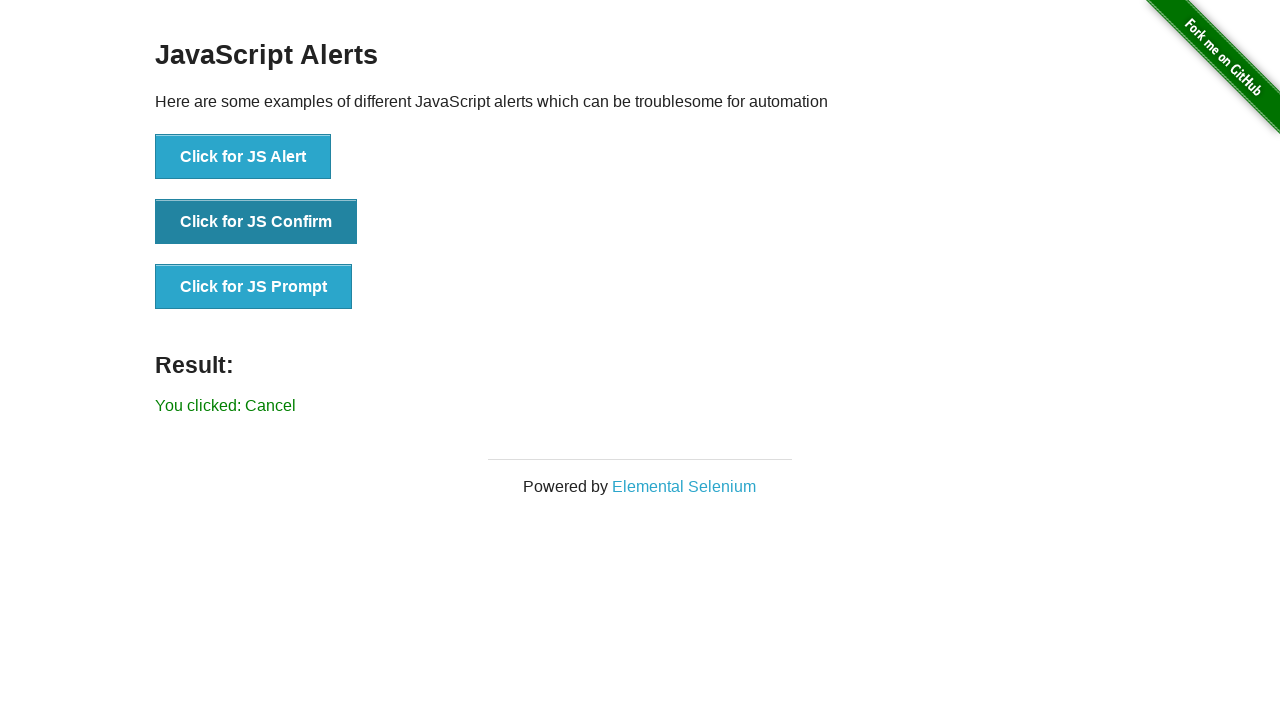